Tests multiple window handling by clicking a link that opens a new window, switching to it to verify the title, then switching back to the parent window

Starting URL: https://the-internet.herokuapp.com/windows

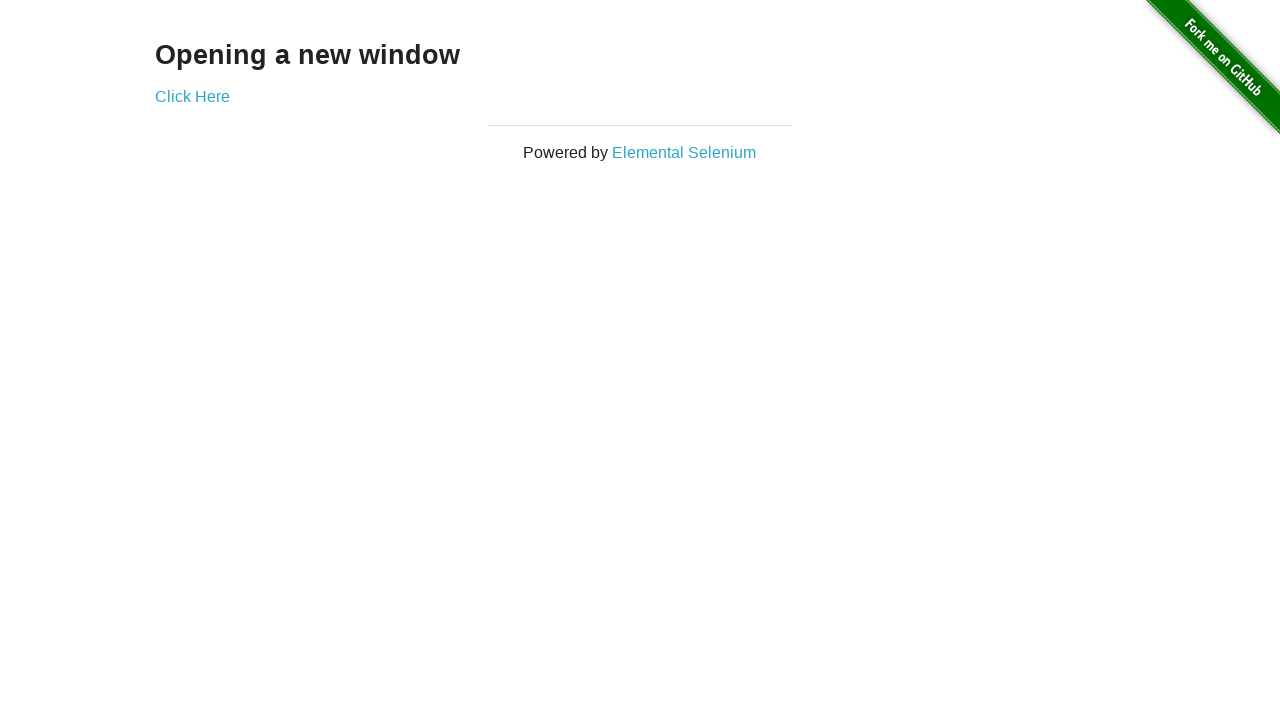

Clicked 'Click Here' link to open new window at (192, 96) on a:has-text('Click Here')
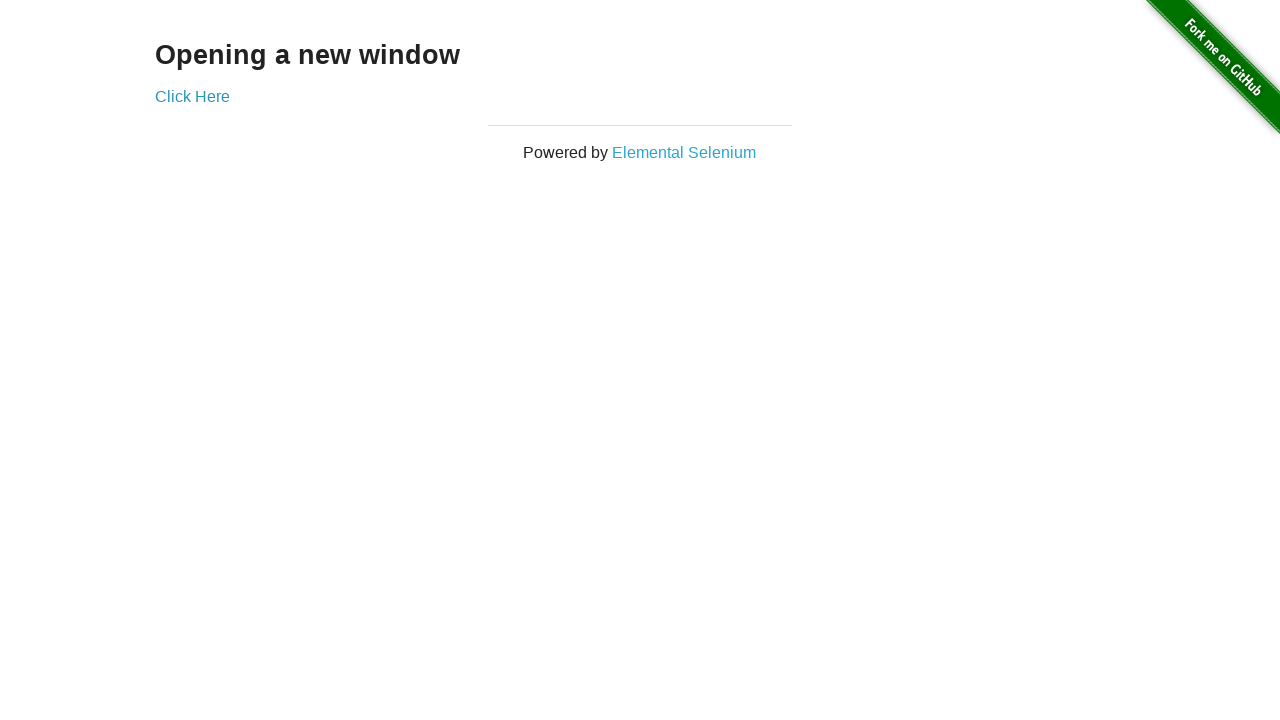

New window opened and captured
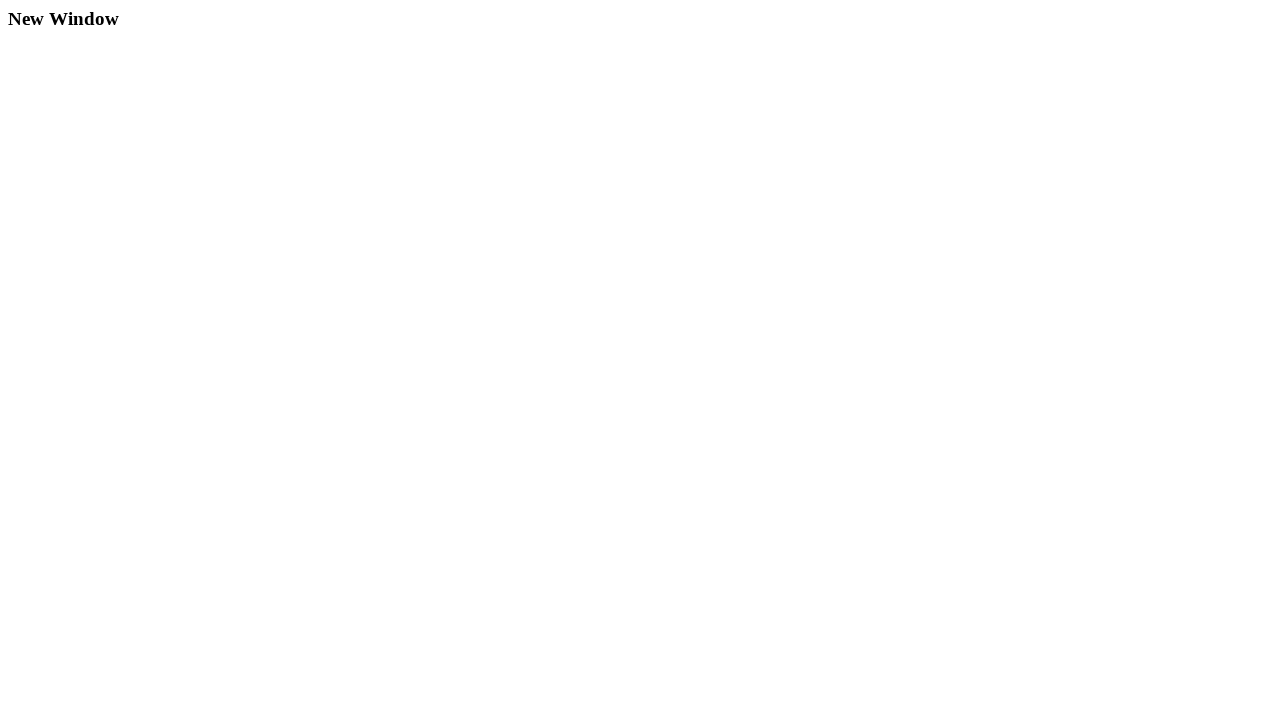

Verified new window title is 'New Window'
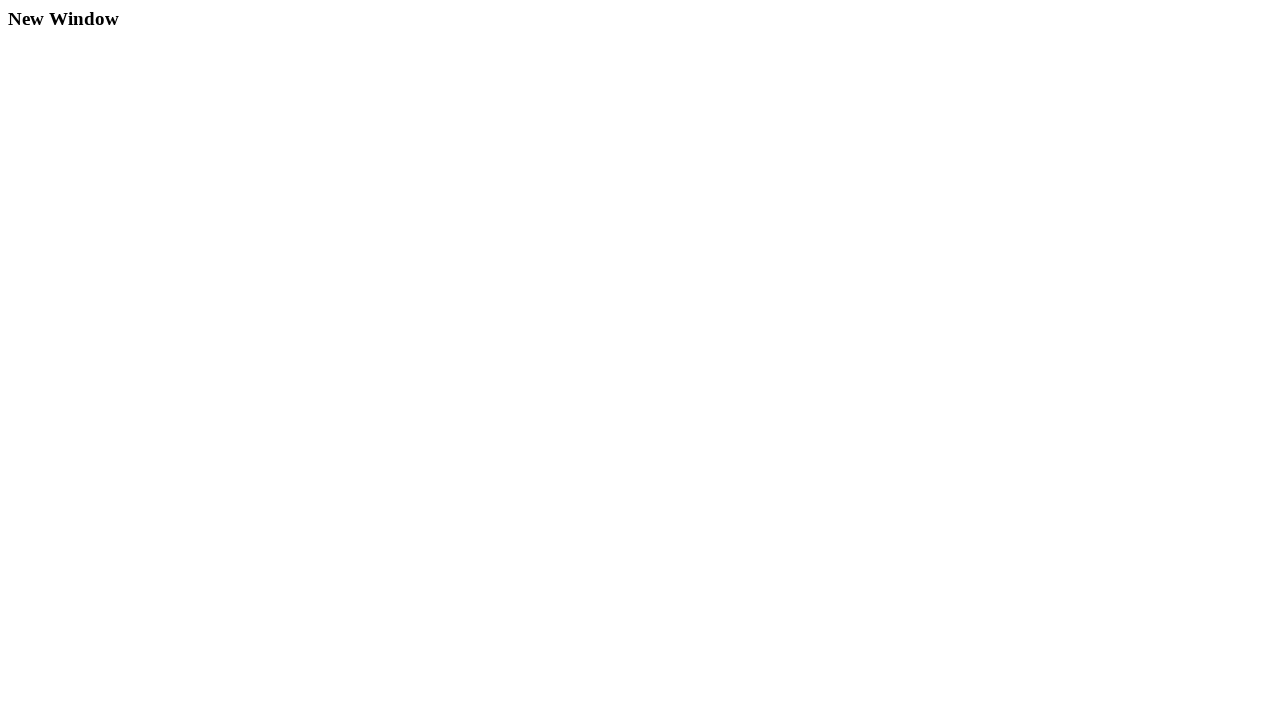

Closed the new window and returned to parent window
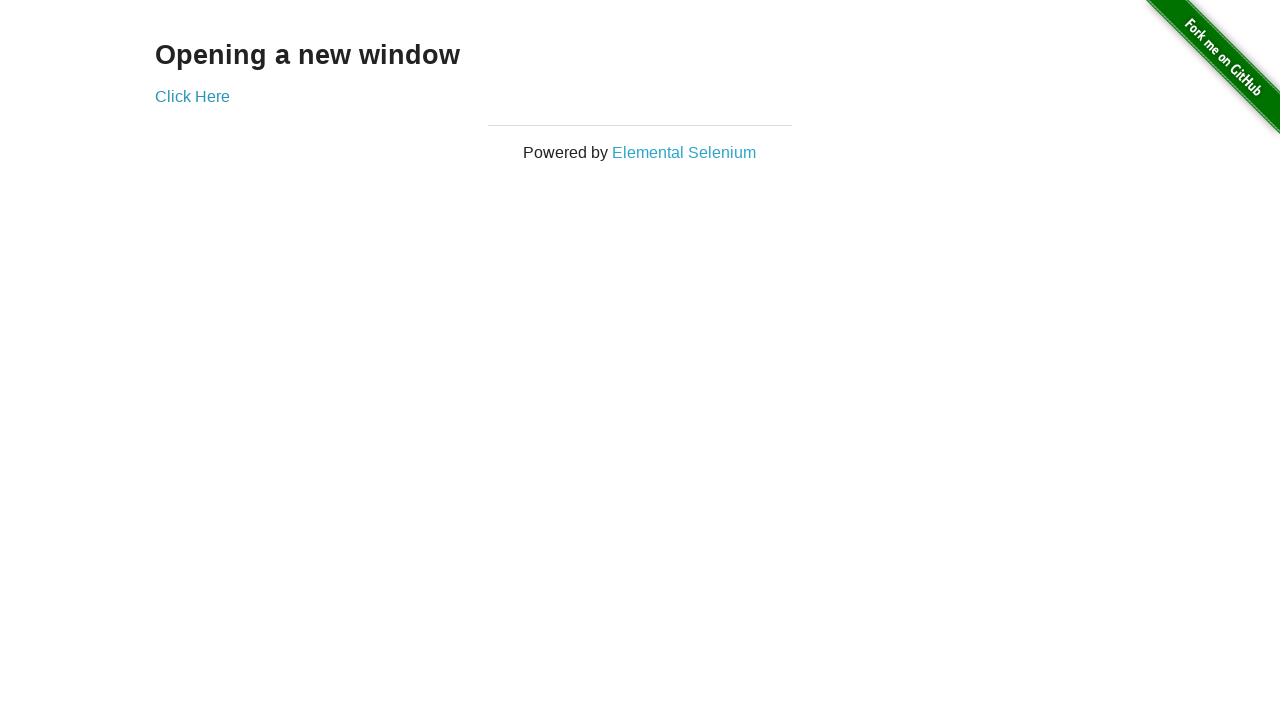

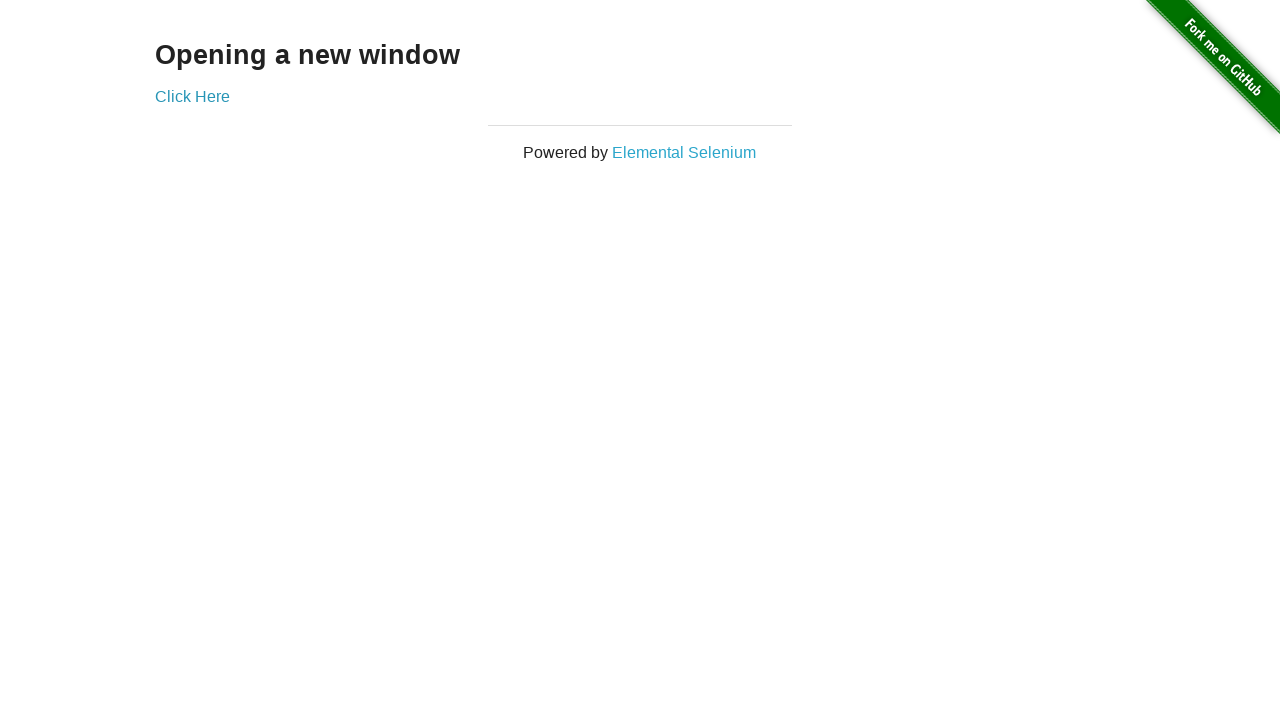